Tests right-click and double-click interactions on buttons, verifying that these mouse actions work correctly on the demo page

Starting URL: https://demoqa.com/buttons

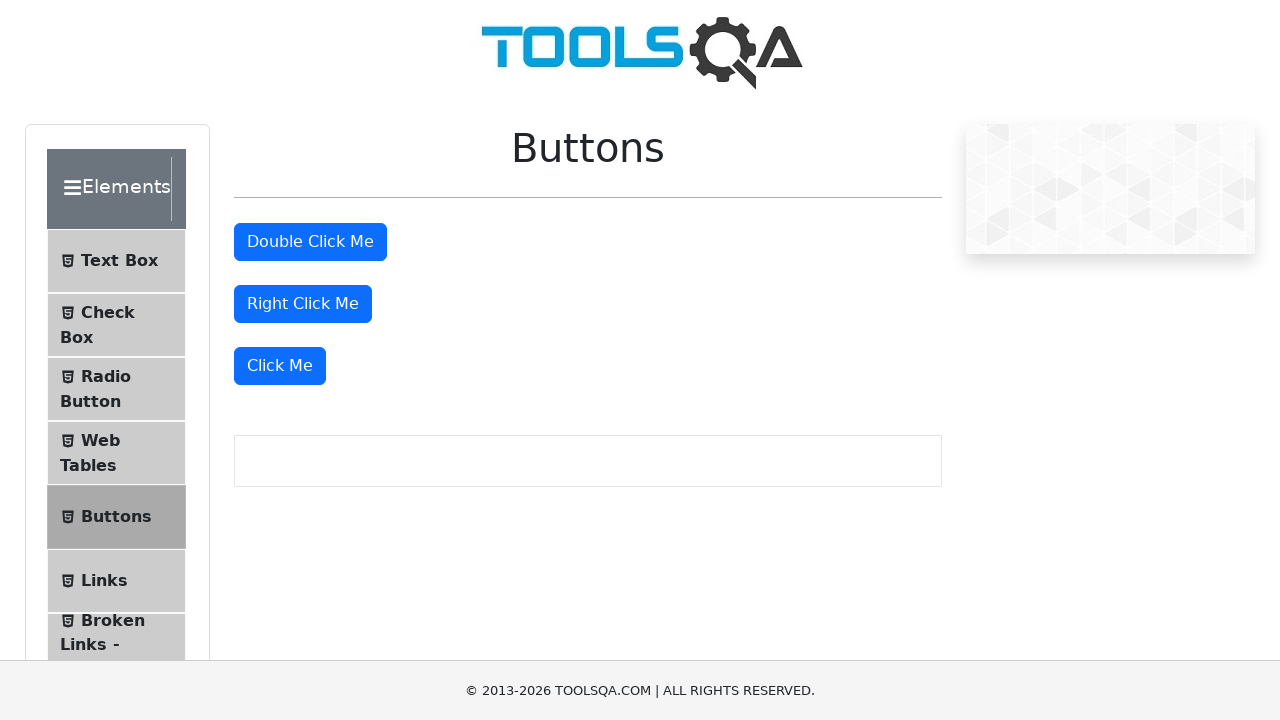

Right-clicked on the right-click button at (303, 304) on #rightClickBtn
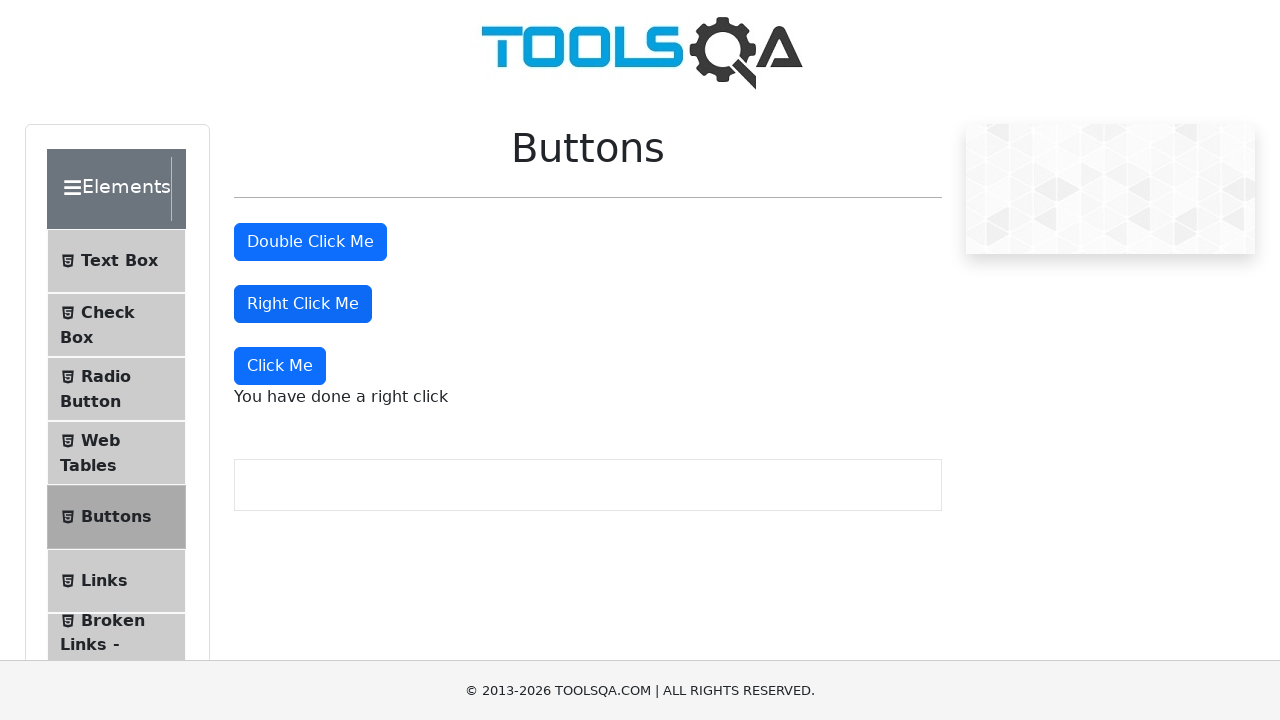

Double-clicked on the double-click button at (310, 242) on #doubleClickBtn
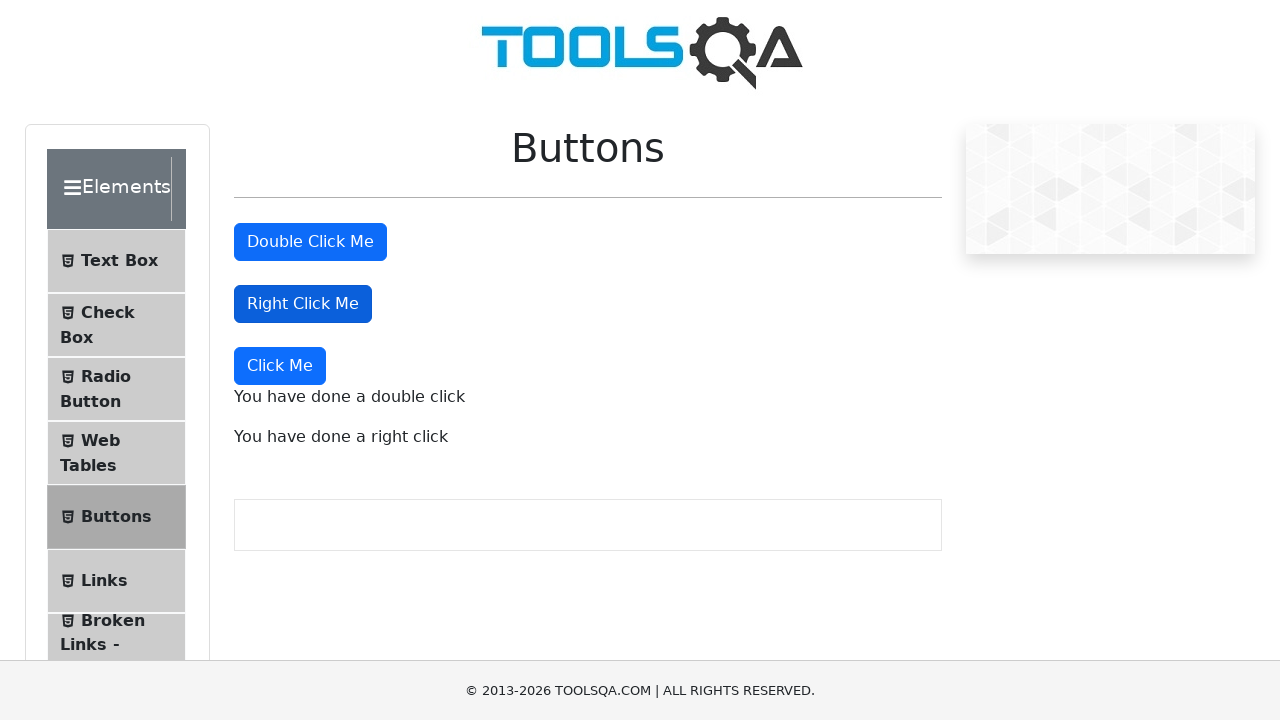

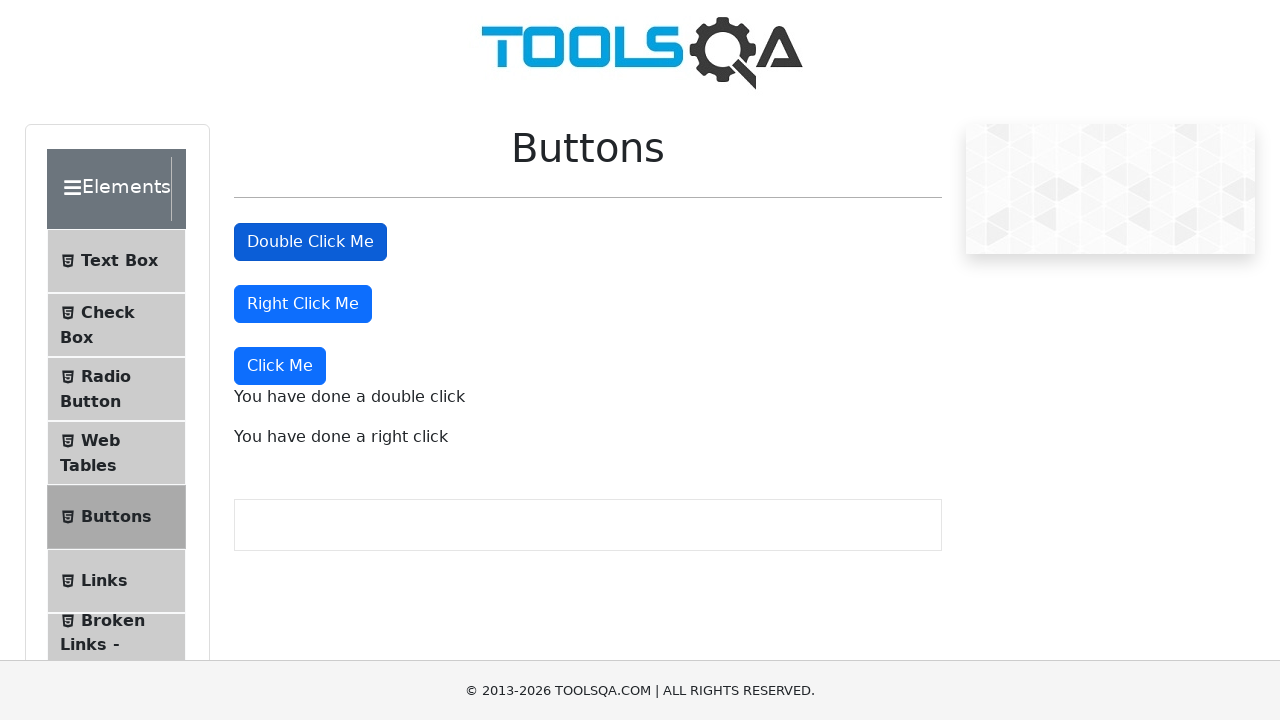